Tests dropdown selection functionality on Semantic UI's dropdown documentation page by clicking a fluid selection dropdown and navigating through options using keyboard arrow keys before selecting an item

Starting URL: https://semantic-ui.com/modules/dropdown.html

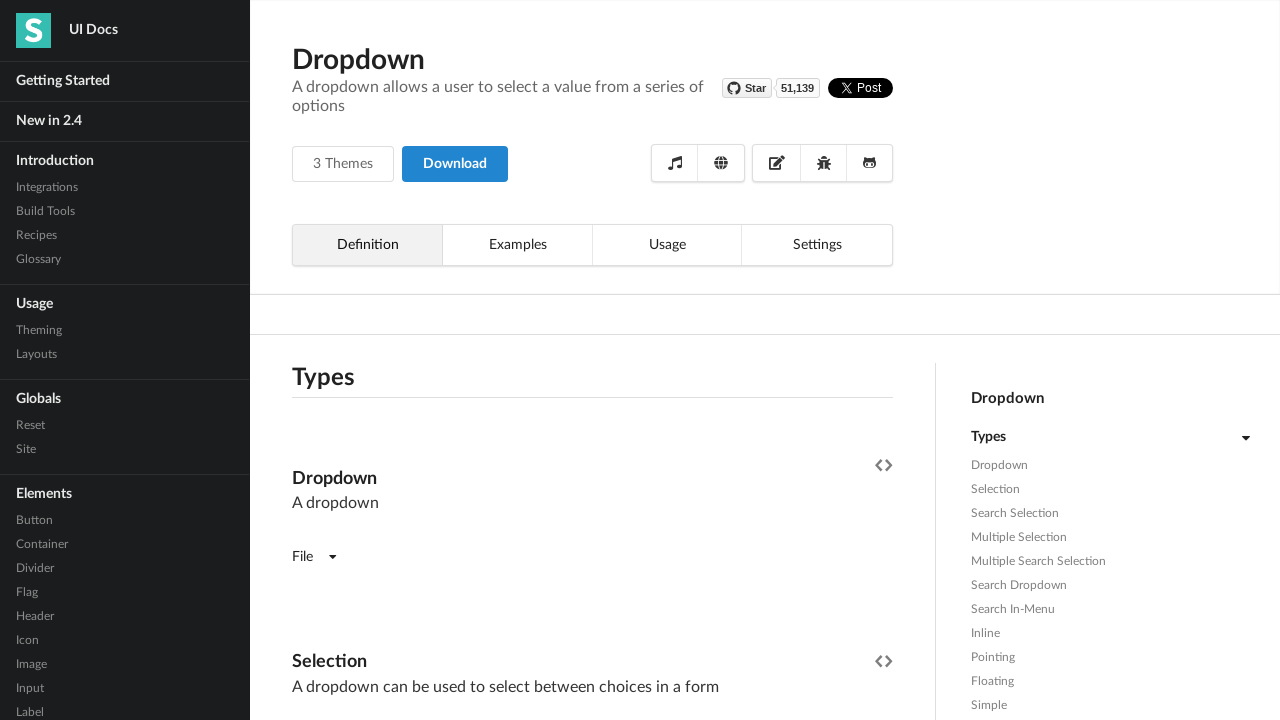

Waited for page to load (domcontentloaded state)
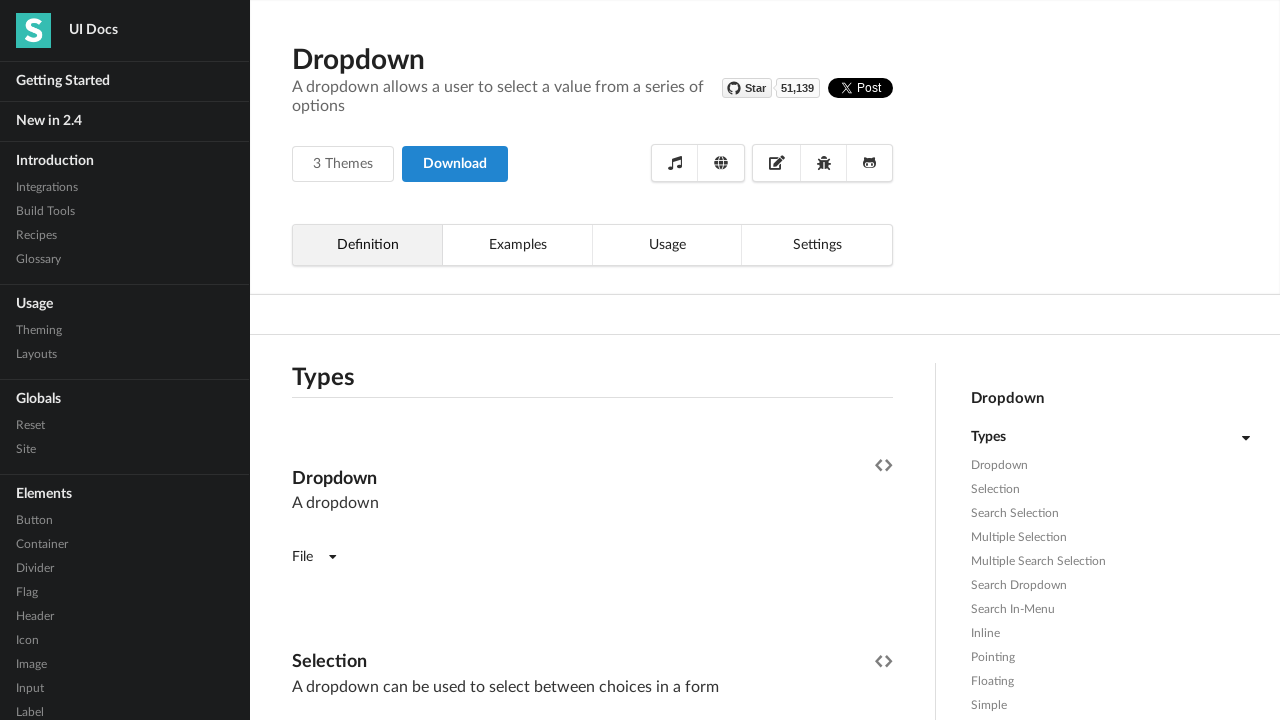

Clicked the first fluid selection dropdown at (592, 361) on (//*[@class='ui fluid selection dropdown'])[1]
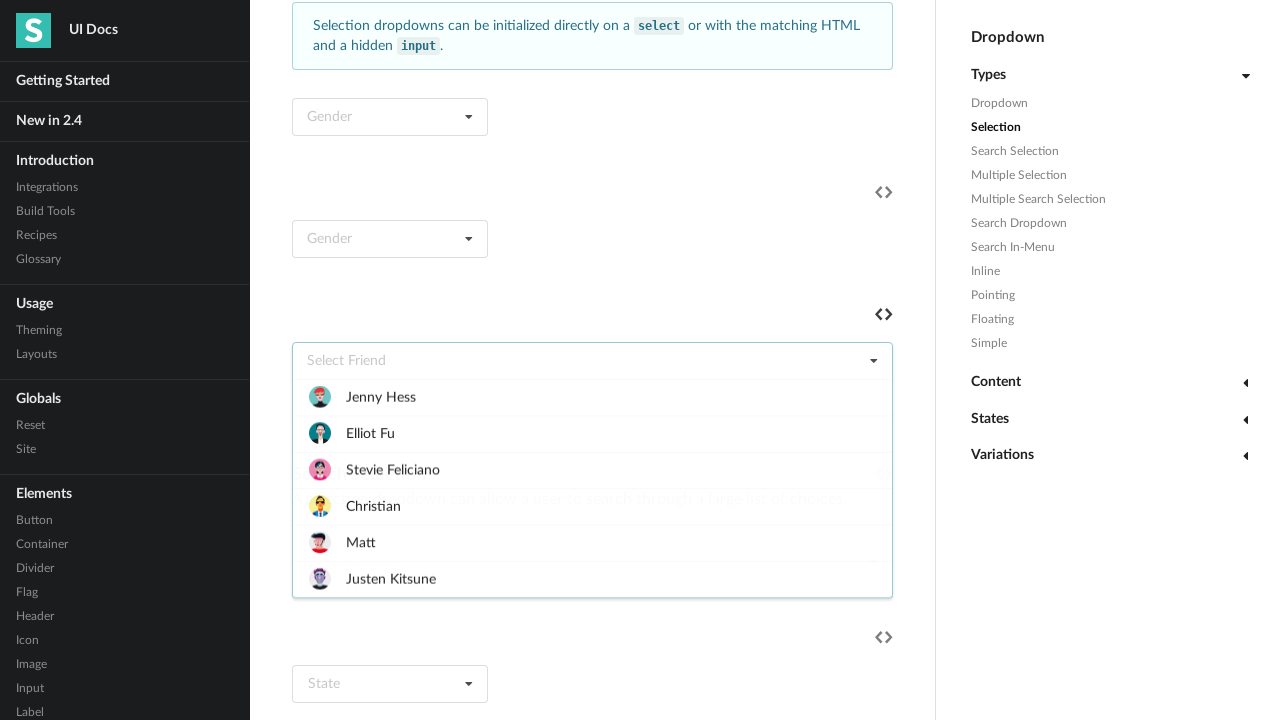

Waited 500ms for dropdown to open
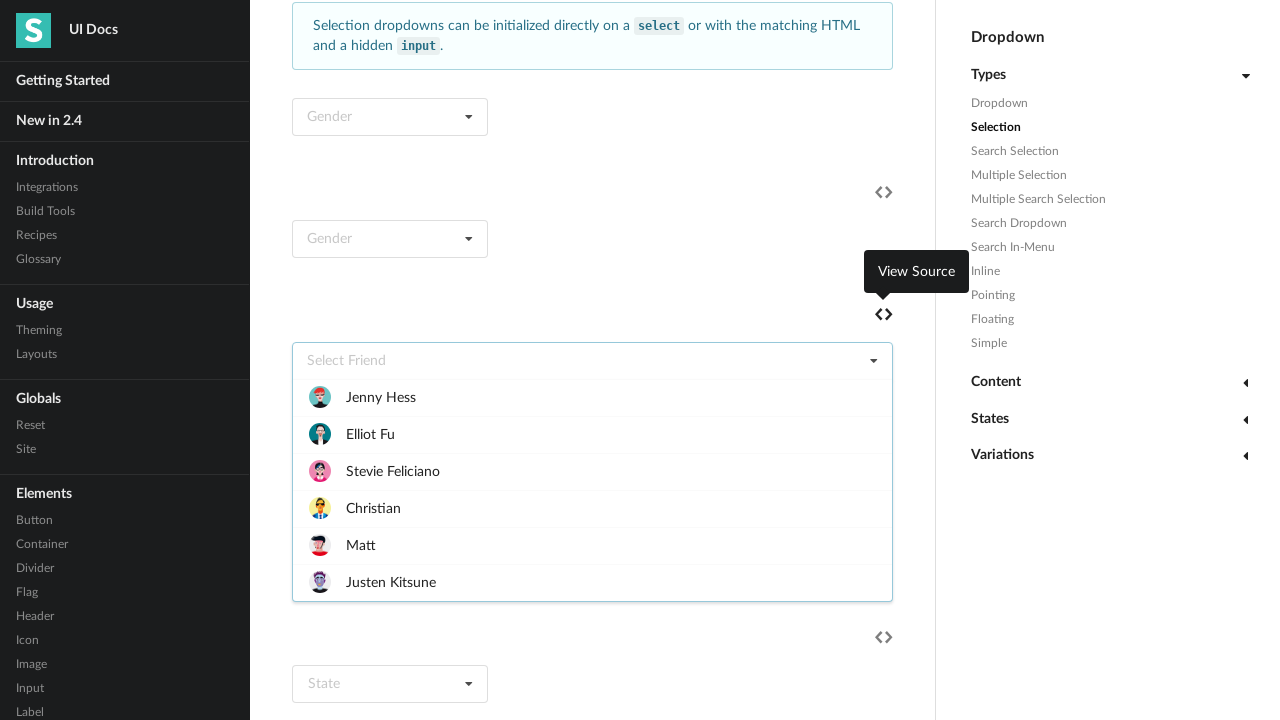

Pressed ArrowDown key to navigate dropdown option 1
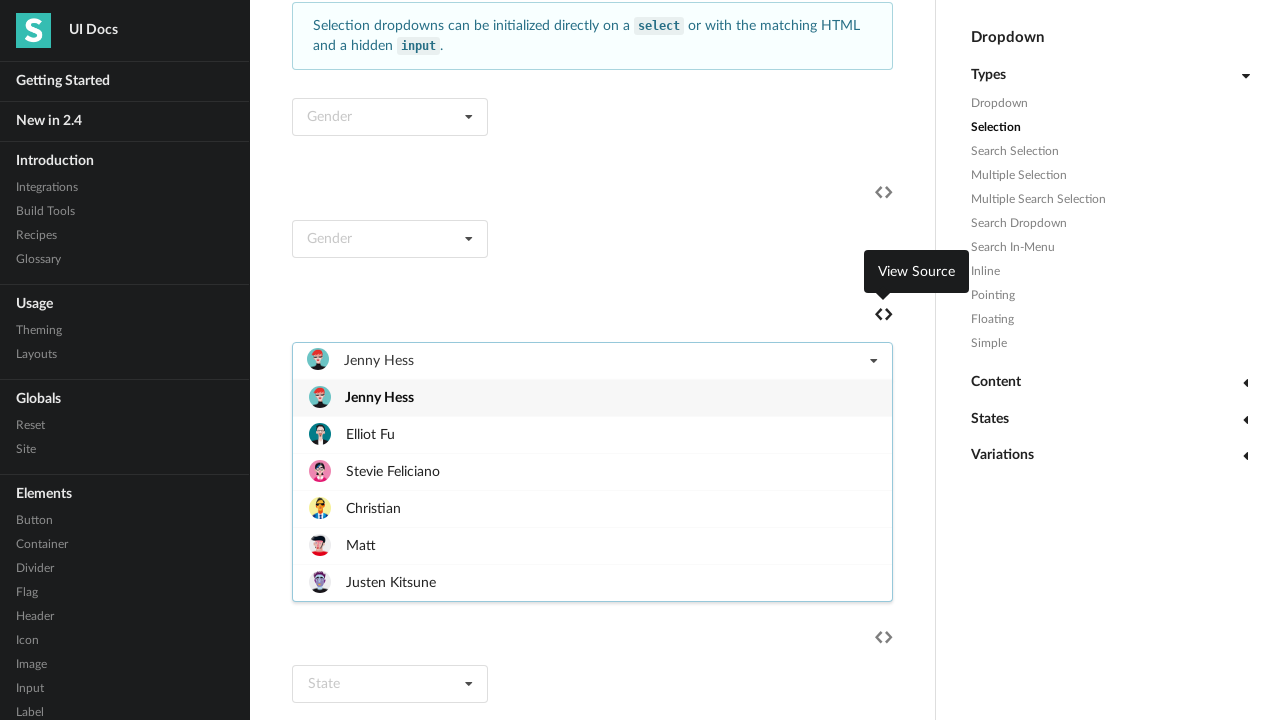

Waited 200ms after arrow key press
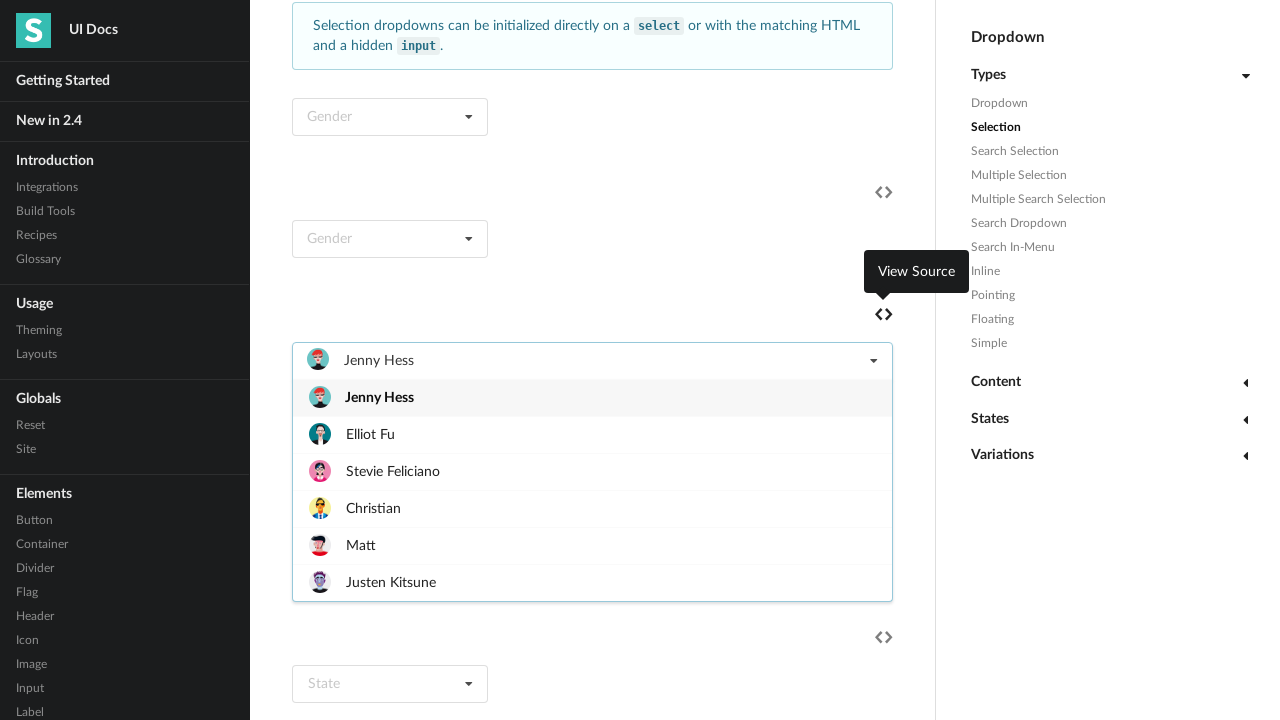

Pressed ArrowDown key to navigate dropdown option 2
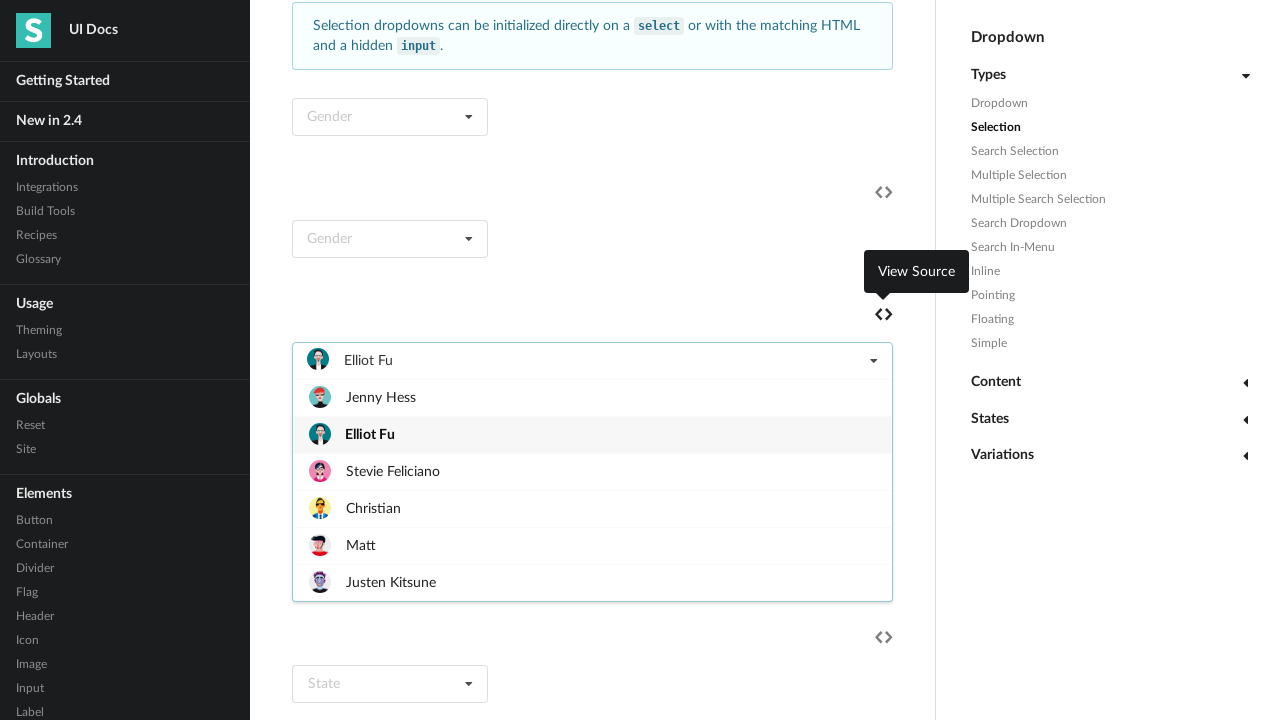

Waited 200ms after arrow key press
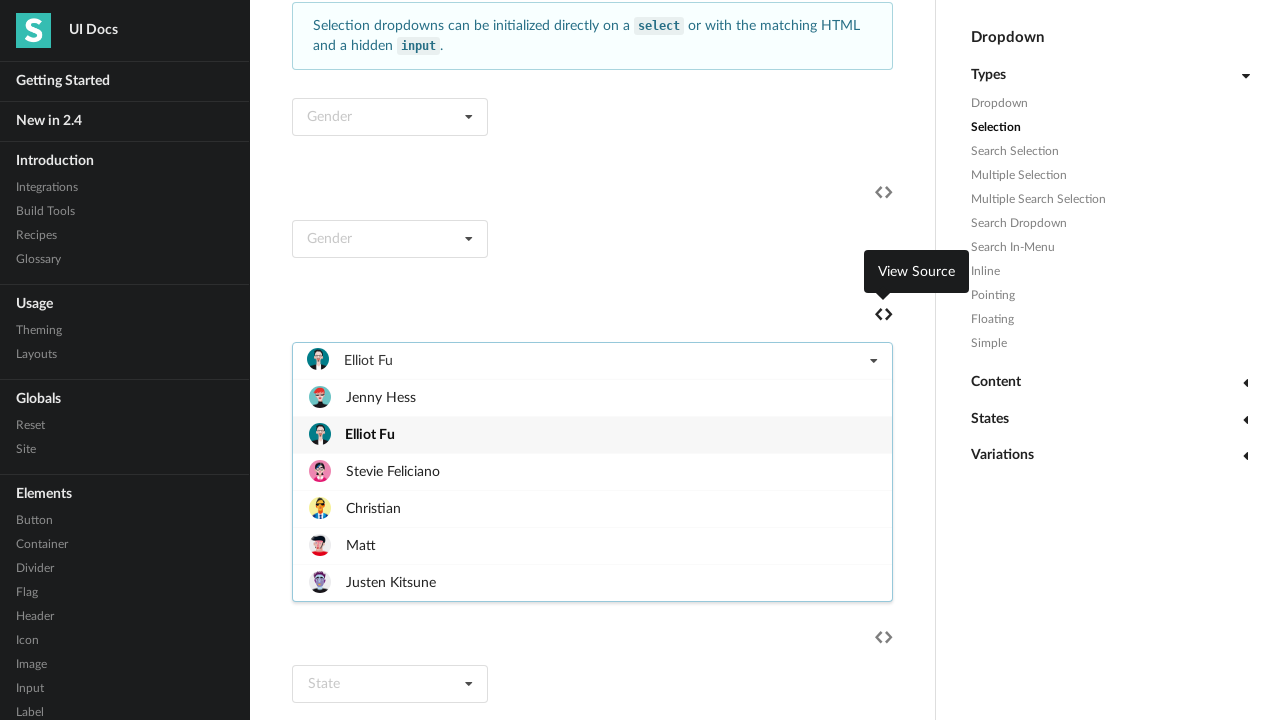

Pressed ArrowDown key to navigate dropdown option 3
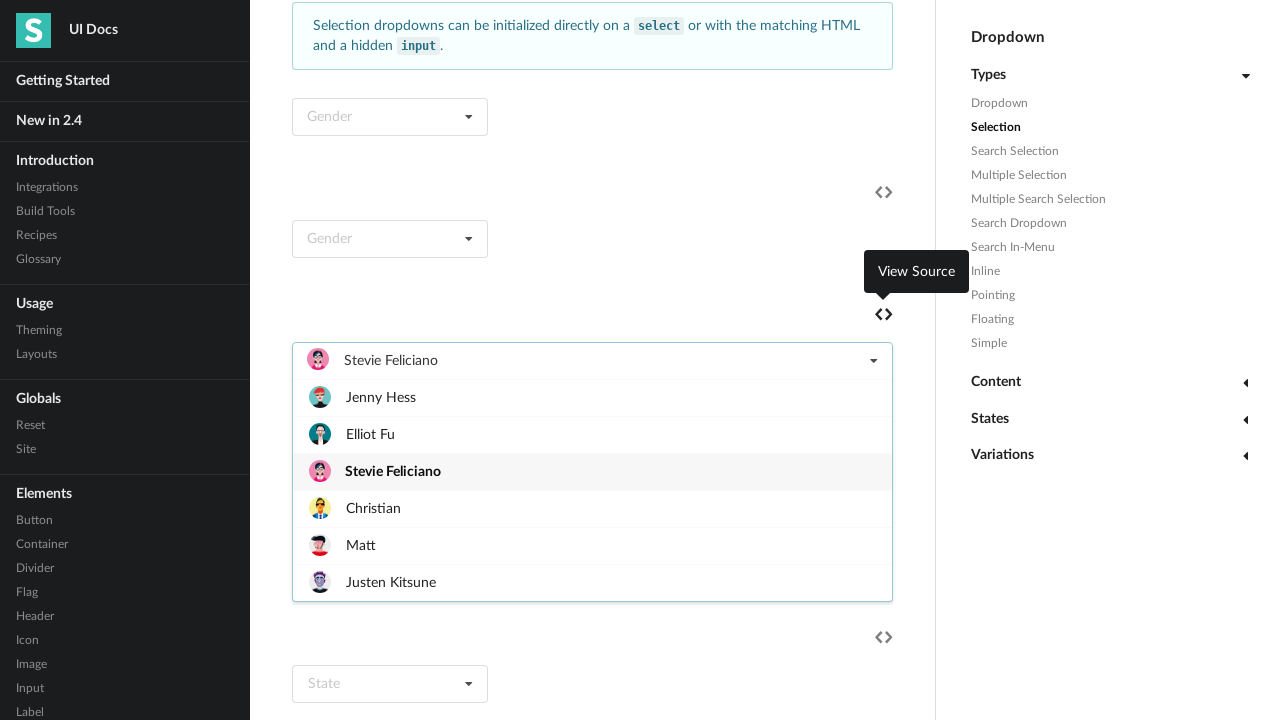

Waited 200ms after arrow key press
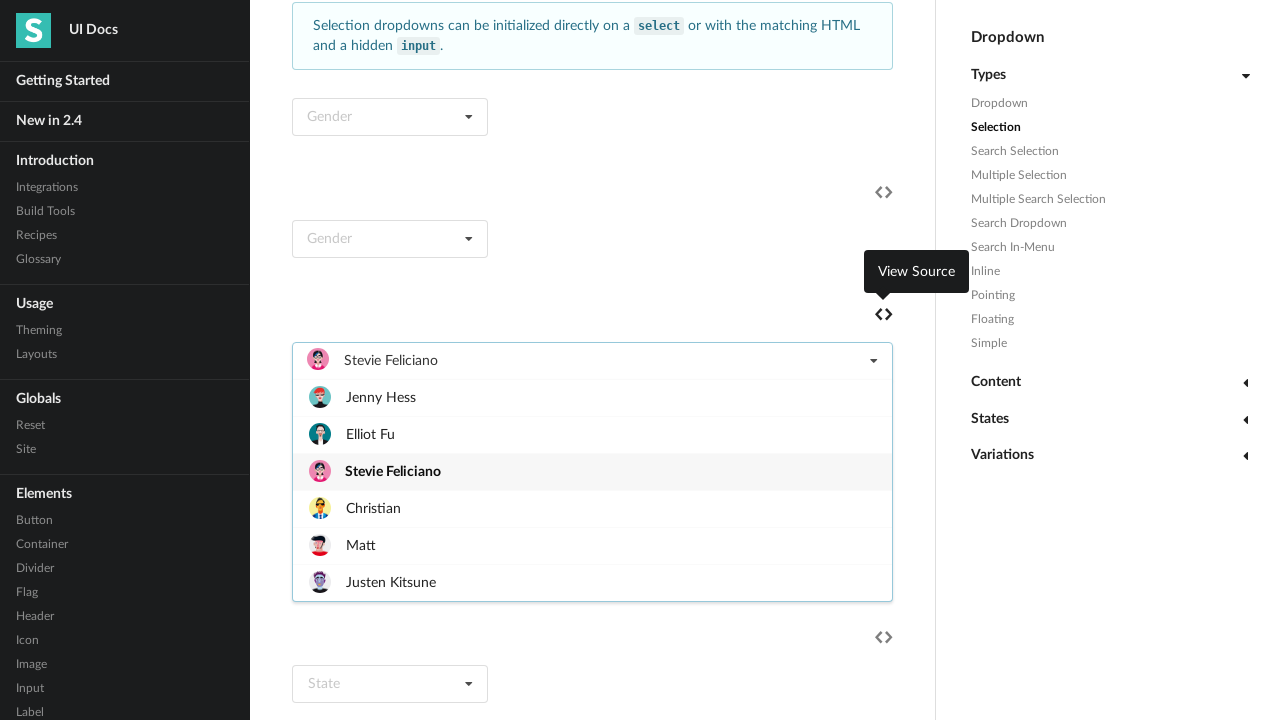

Pressed ArrowDown key to navigate dropdown option 4
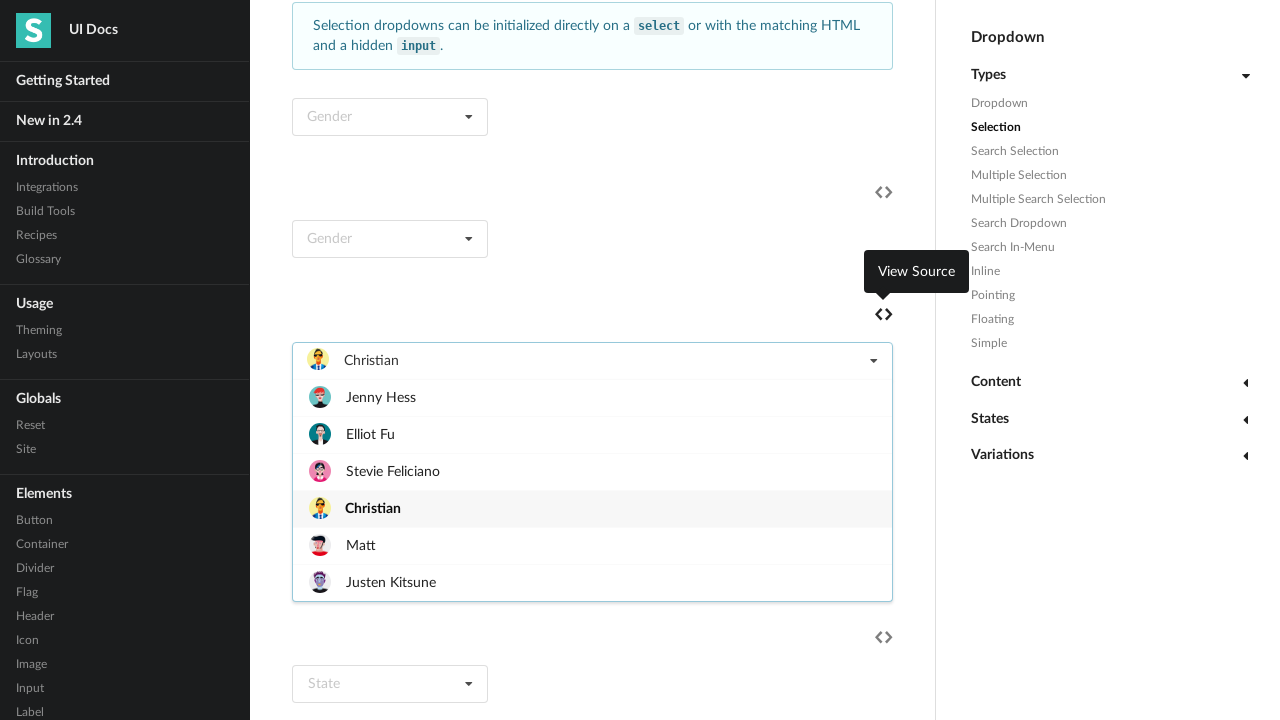

Waited 200ms after arrow key press
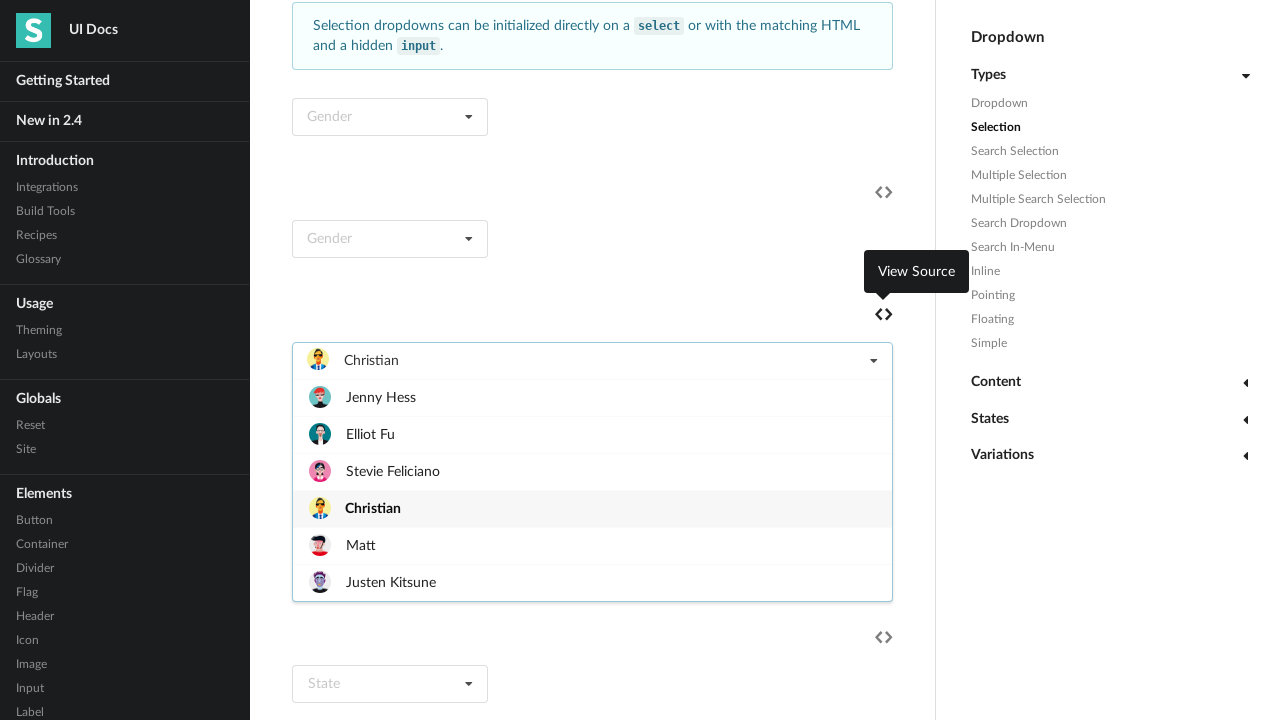

Pressed ArrowDown key to navigate dropdown option 5
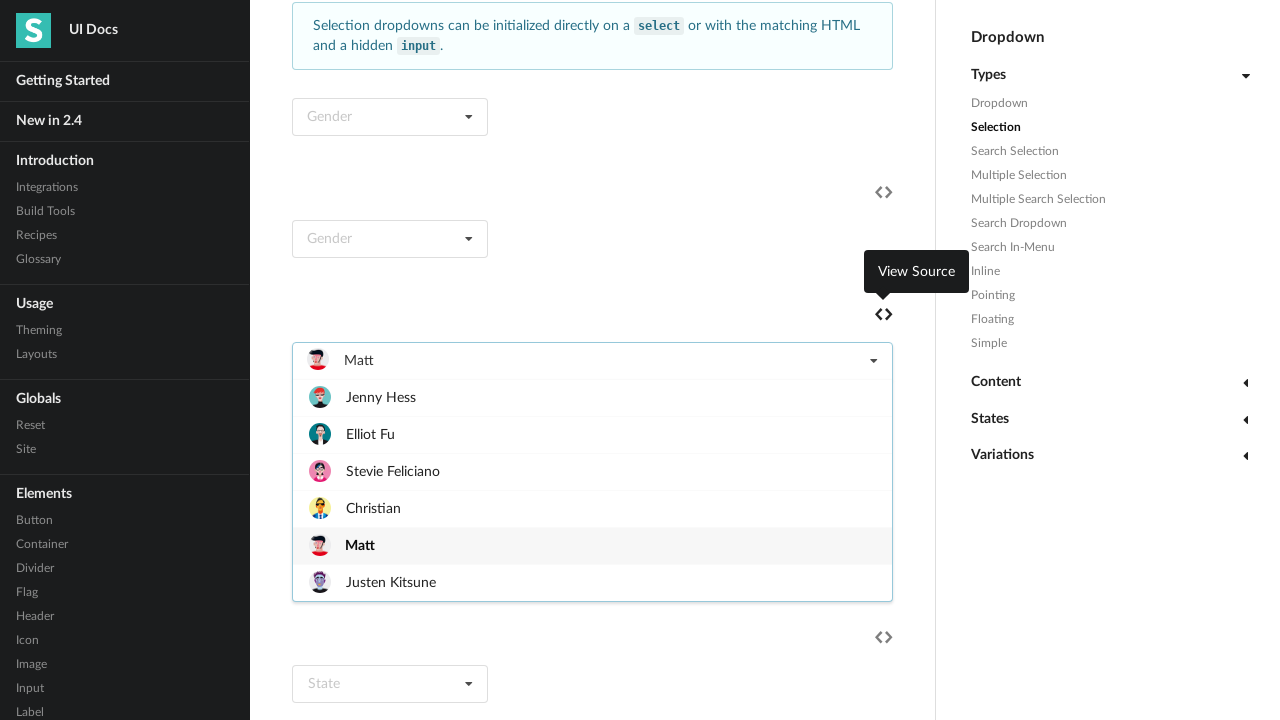

Waited 200ms after arrow key press
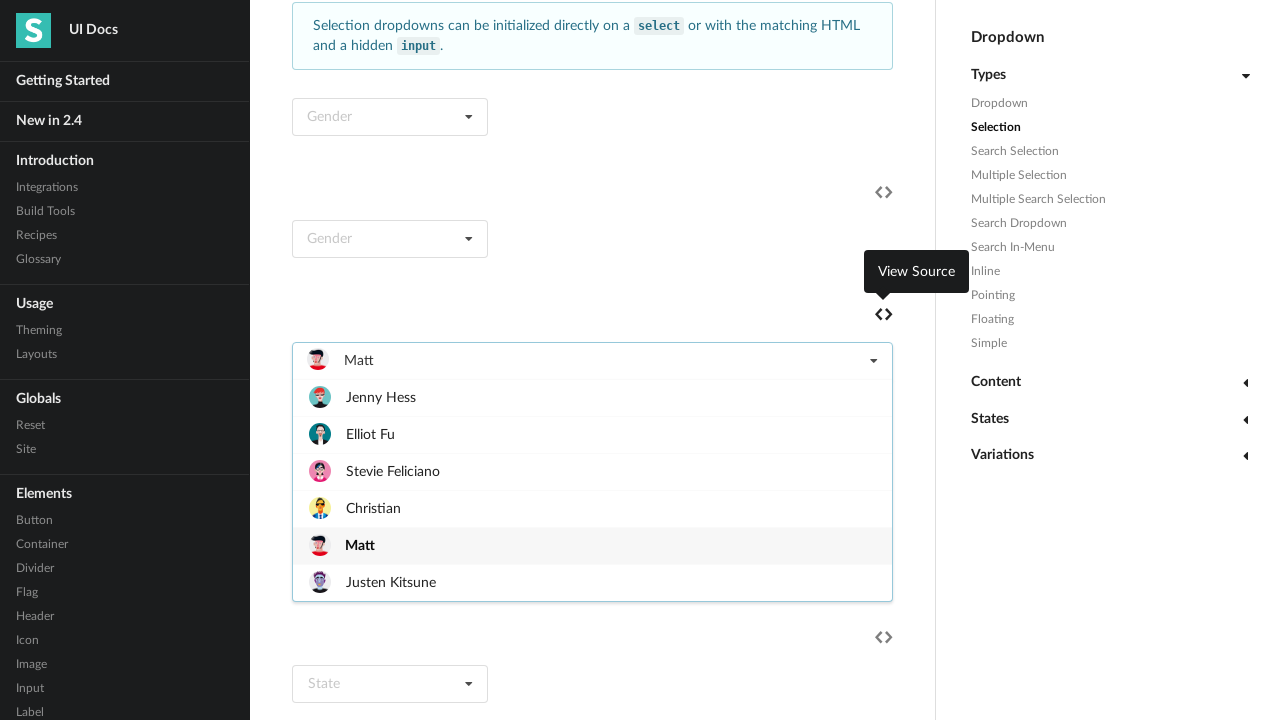

Pressed ArrowDown key to navigate dropdown option 6
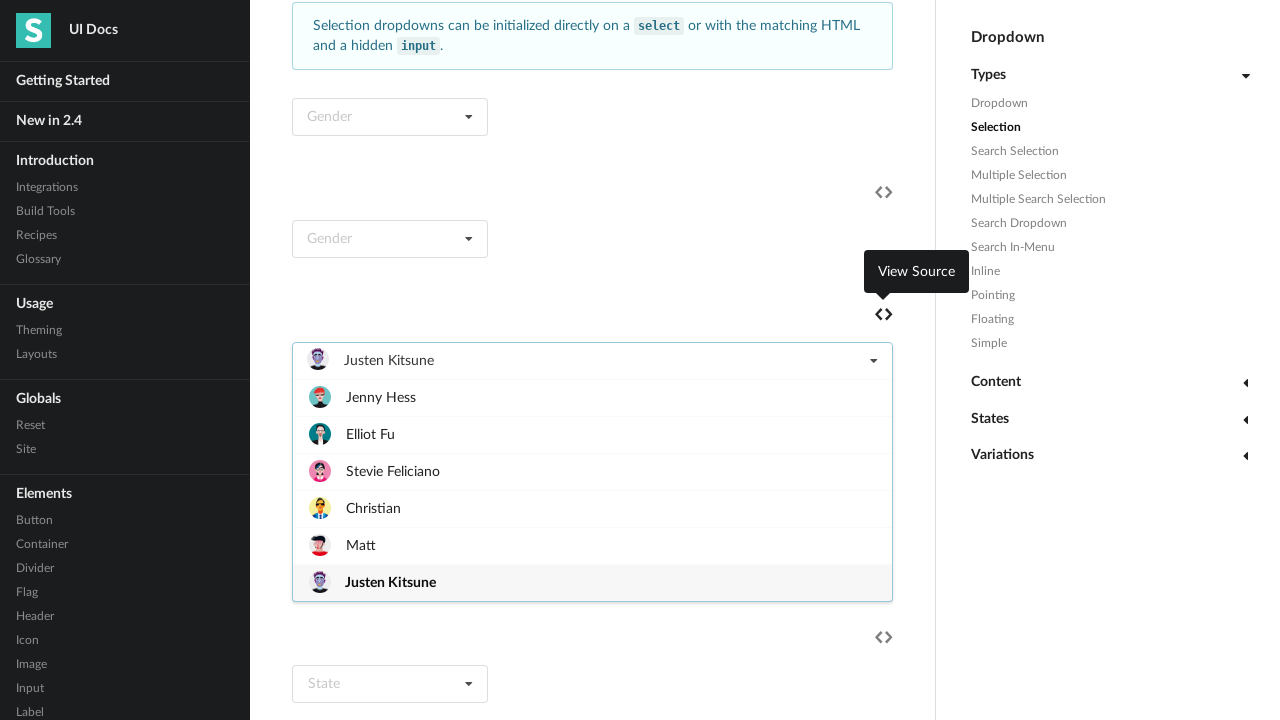

Waited 200ms after arrow key press
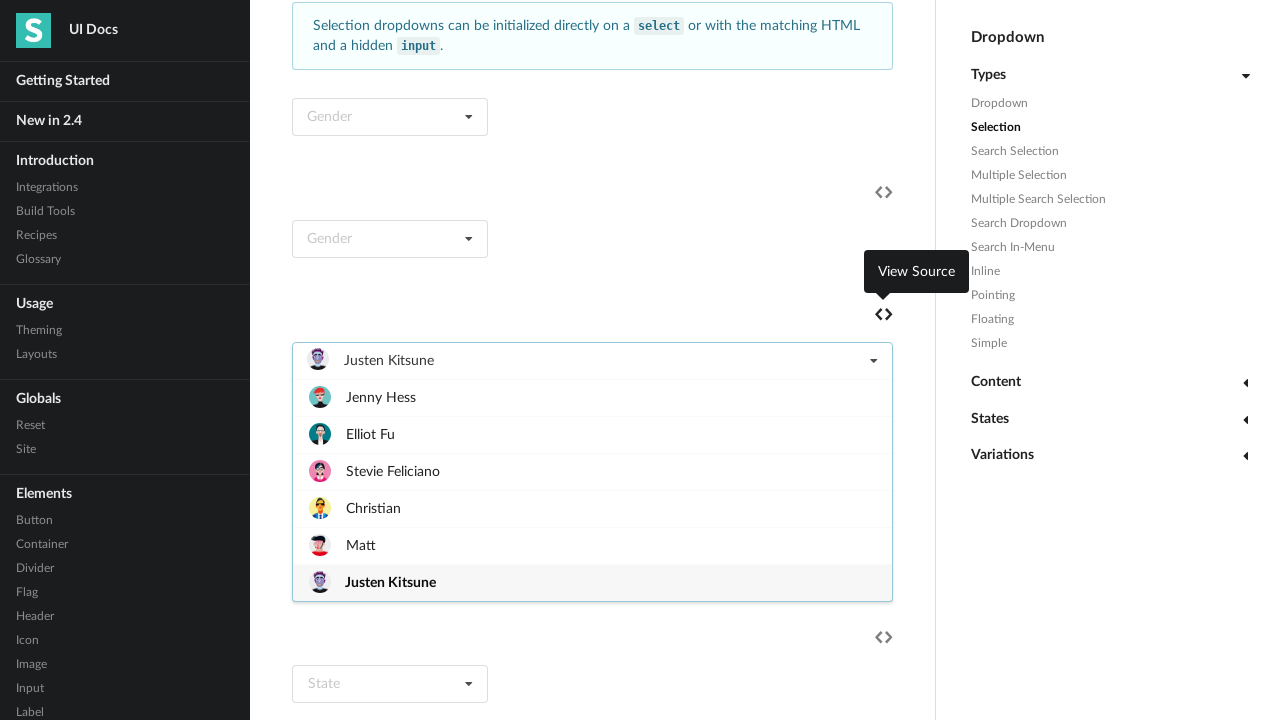

Pressed Enter to select the current dropdown option
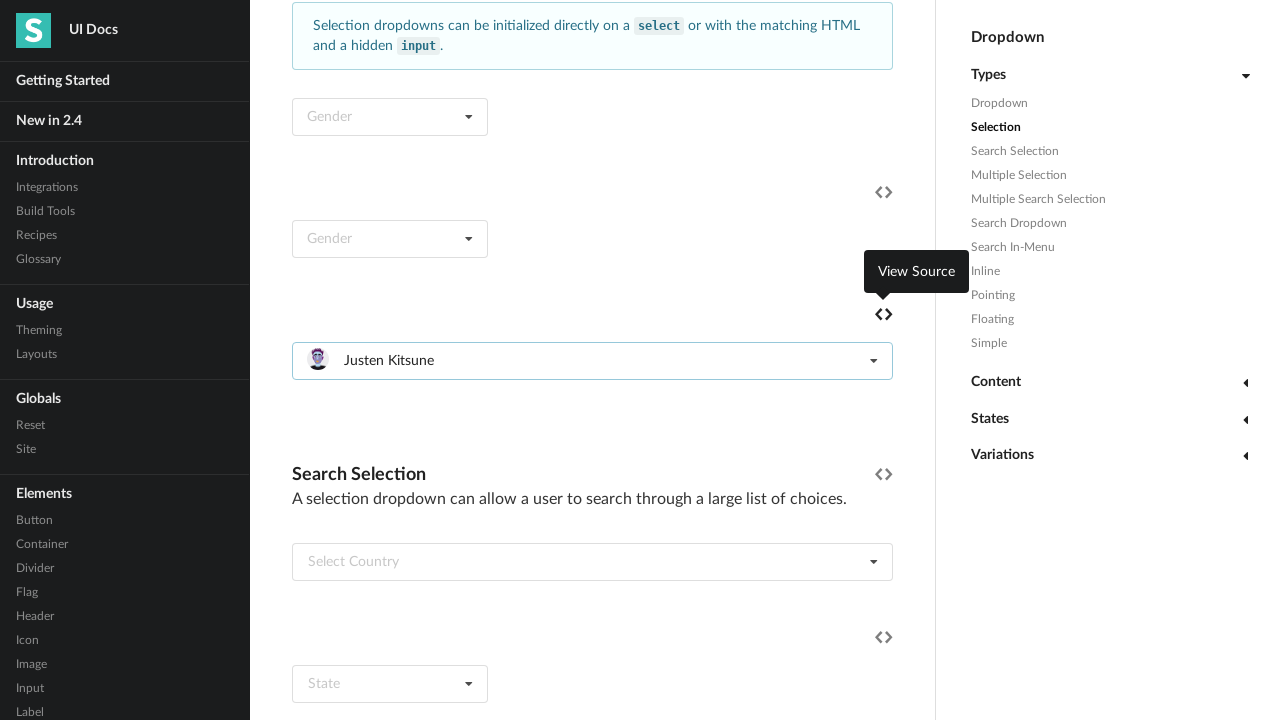

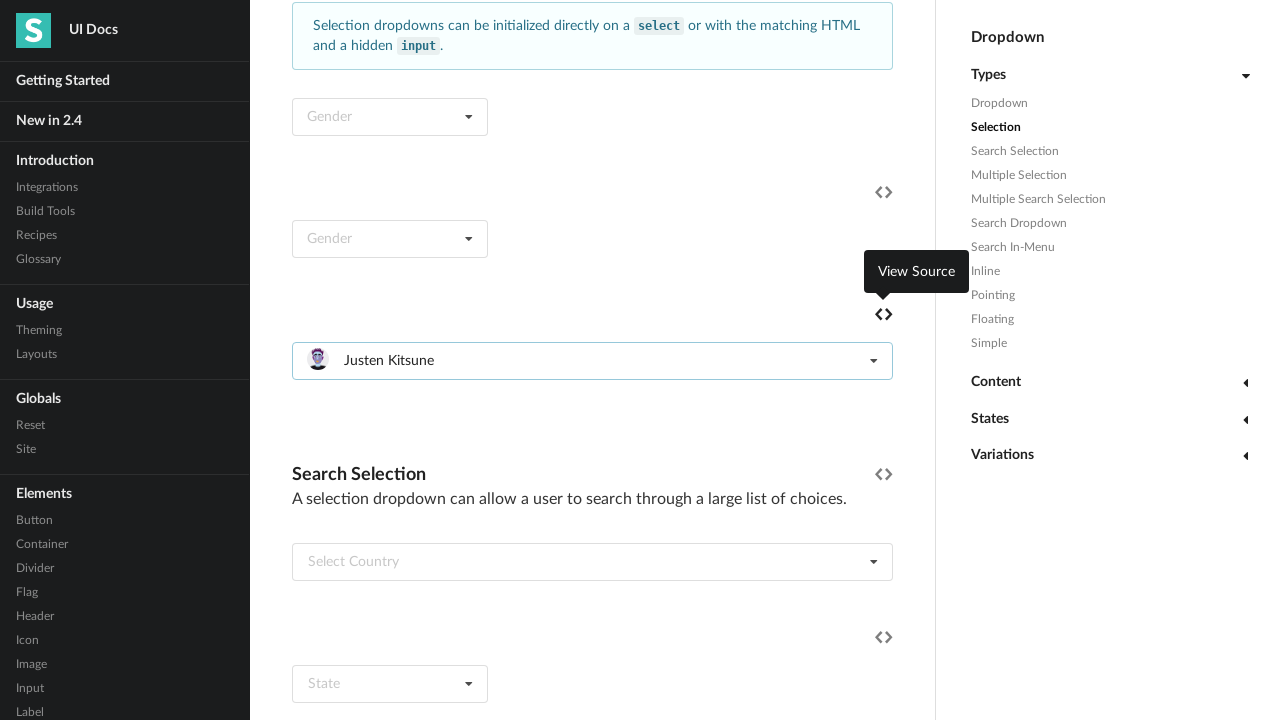